Tests menu hover and click interactions by navigating through a hierarchical menu (Music > Rock > Alternative) on the jQuery UI demo page.

Starting URL: https://jqueryui.com/menu/

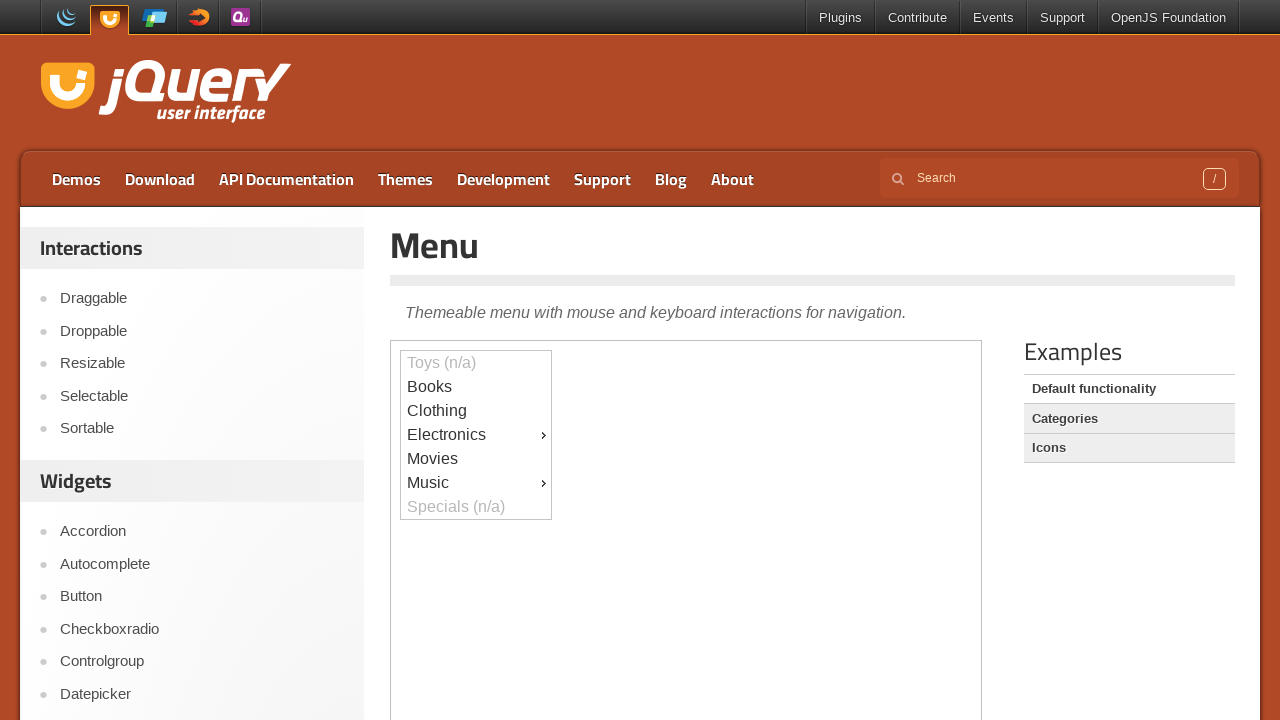

Located the demo iframe
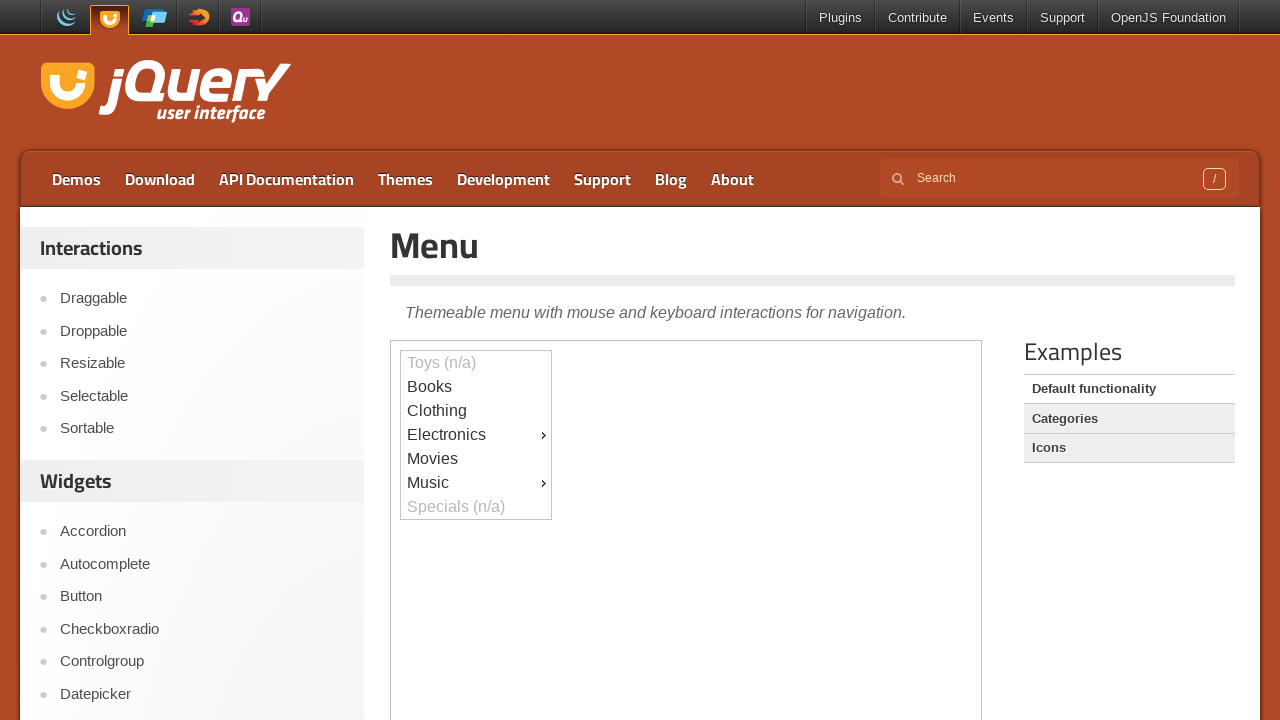

Located the Music menu item
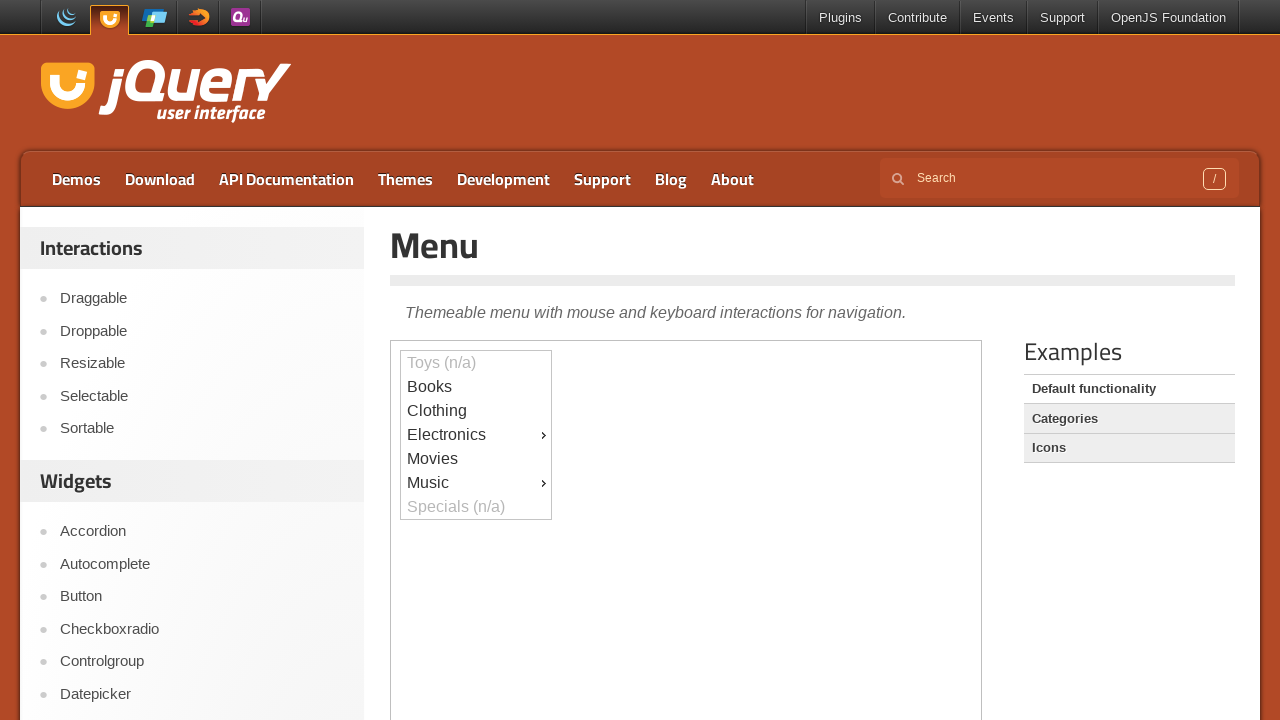

Hovered over the Music menu item at (476, 483) on iframe.demo-frame >> internal:control=enter-frame >> xpath=//div[contains(text()
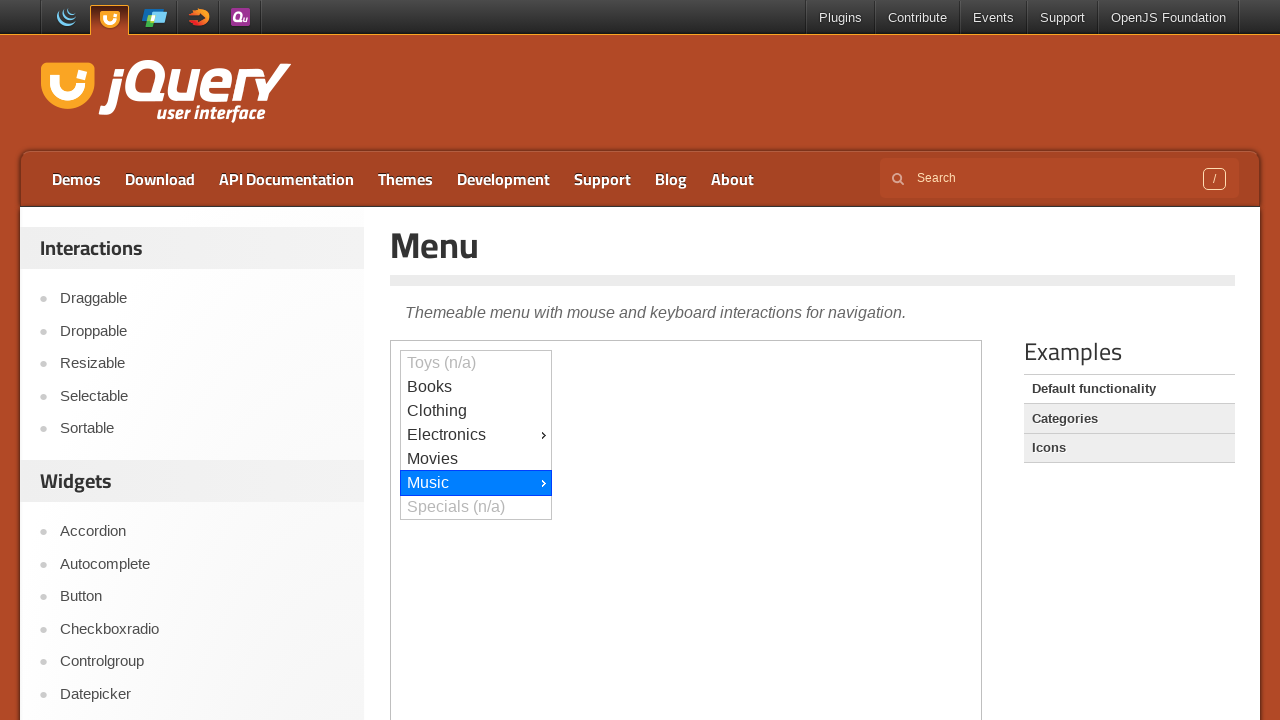

Clicked the Music menu item at (476, 483) on iframe.demo-frame >> internal:control=enter-frame >> xpath=//div[contains(text()
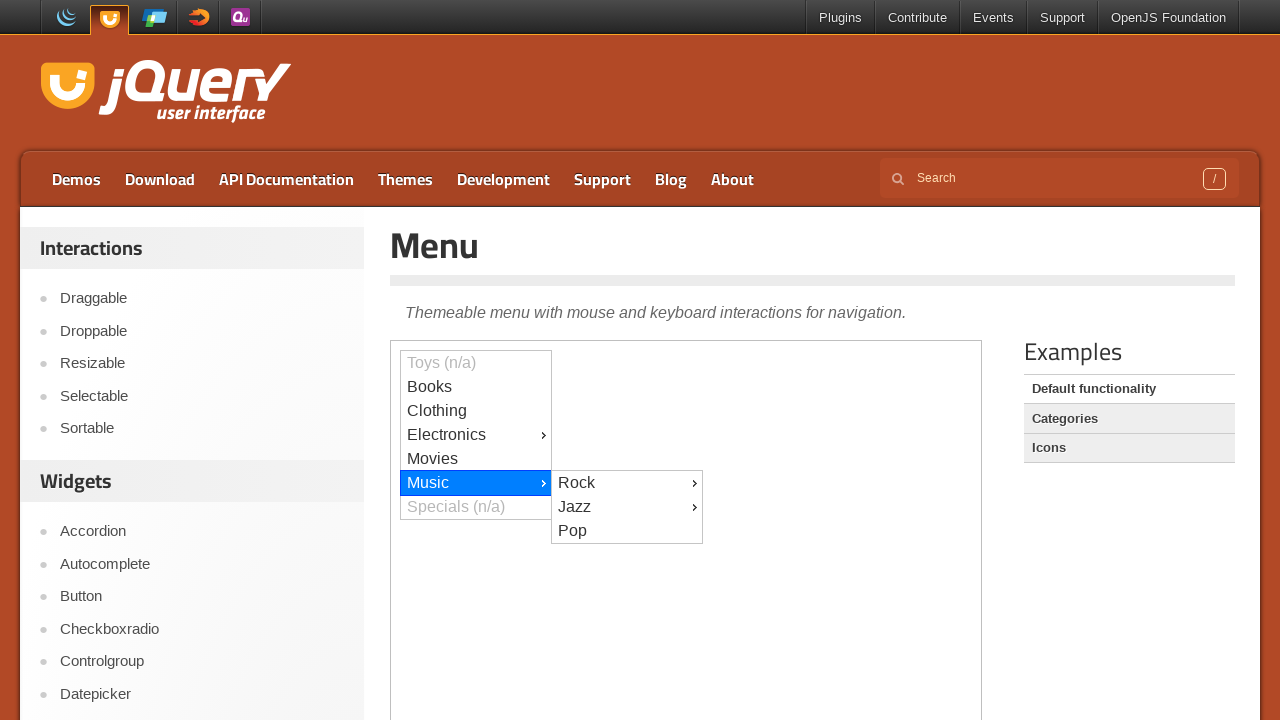

Located the Rock submenu item
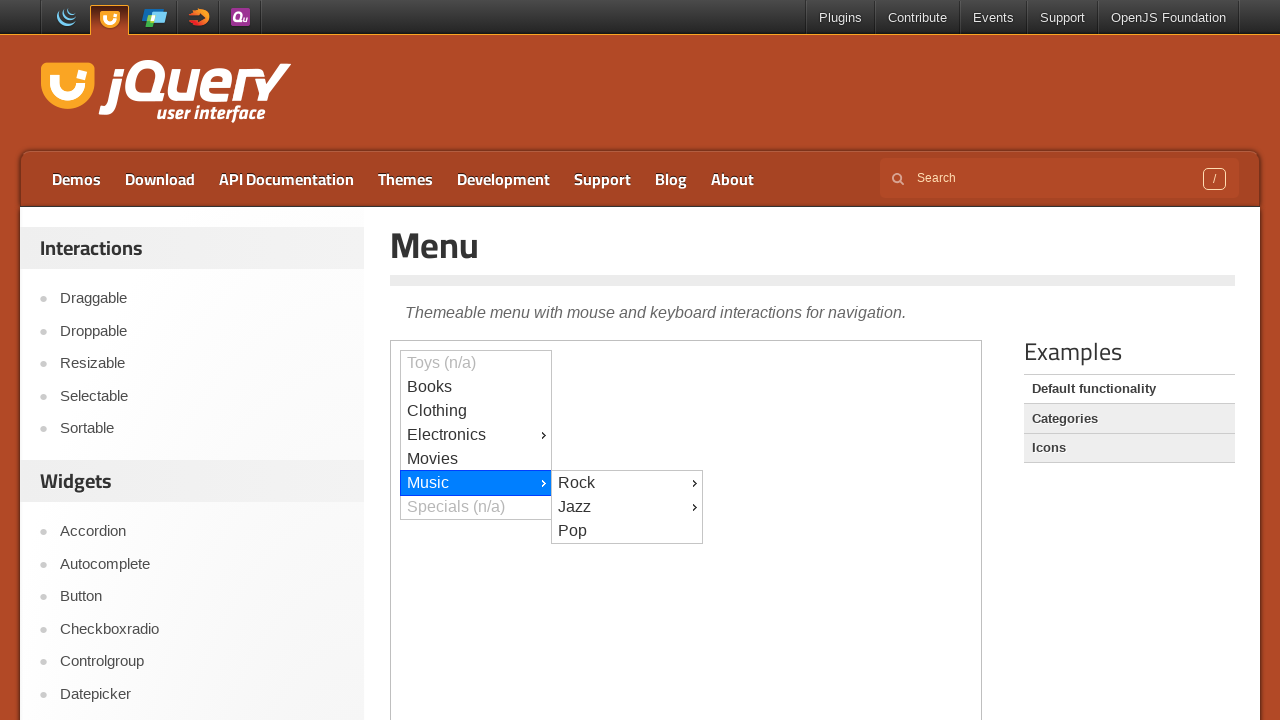

Hovered over the Rock submenu item at (627, 483) on iframe.demo-frame >> internal:control=enter-frame >> xpath=//div[contains(text()
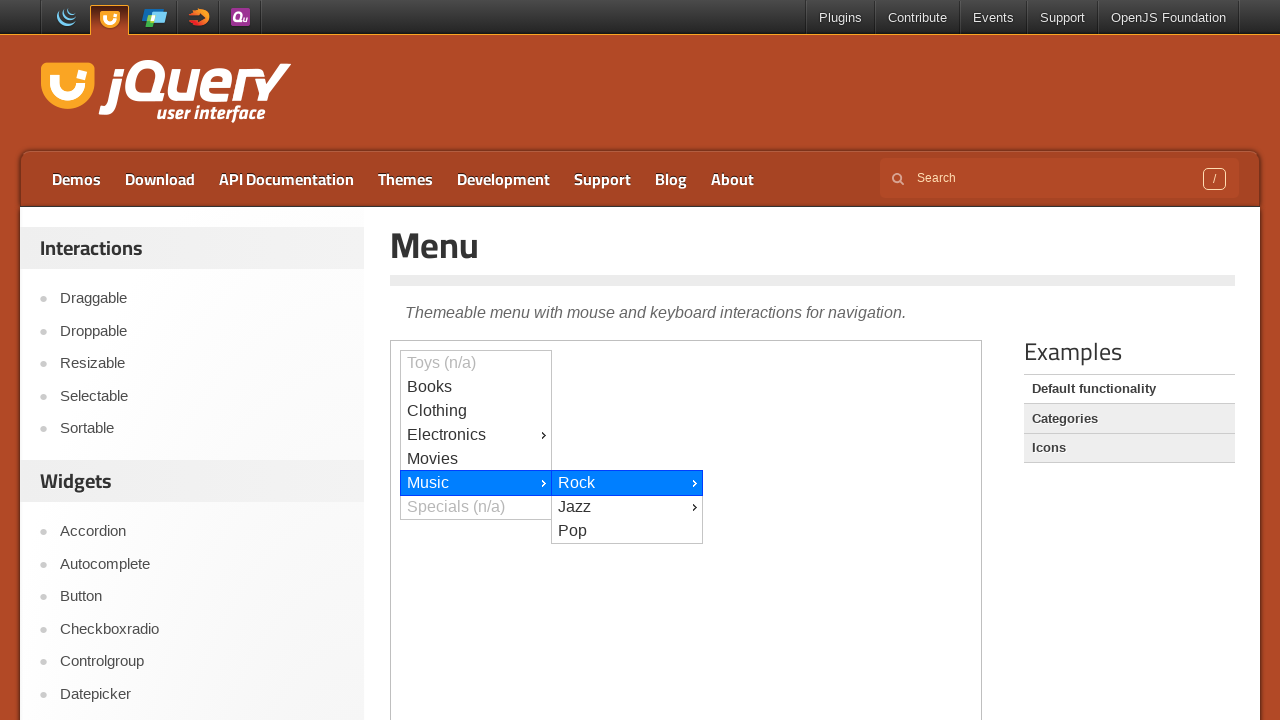

Clicked the Rock submenu item at (627, 483) on iframe.demo-frame >> internal:control=enter-frame >> xpath=//div[contains(text()
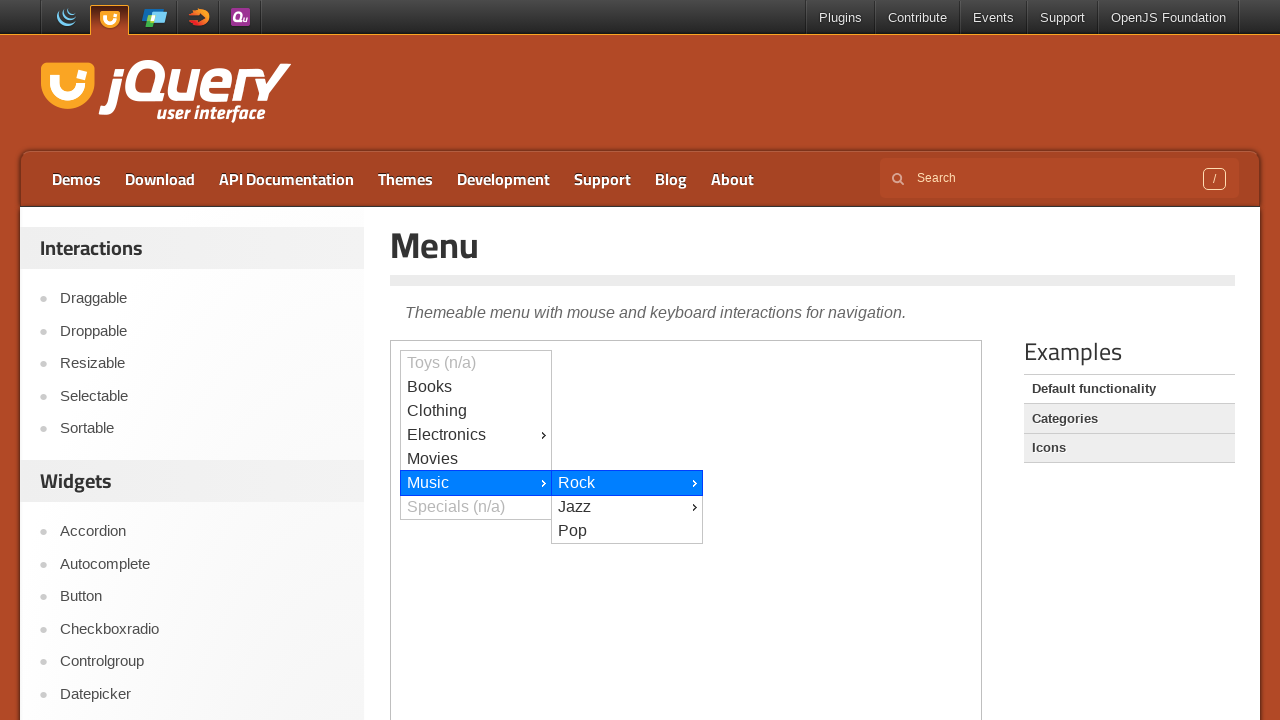

Located the Alternative submenu item
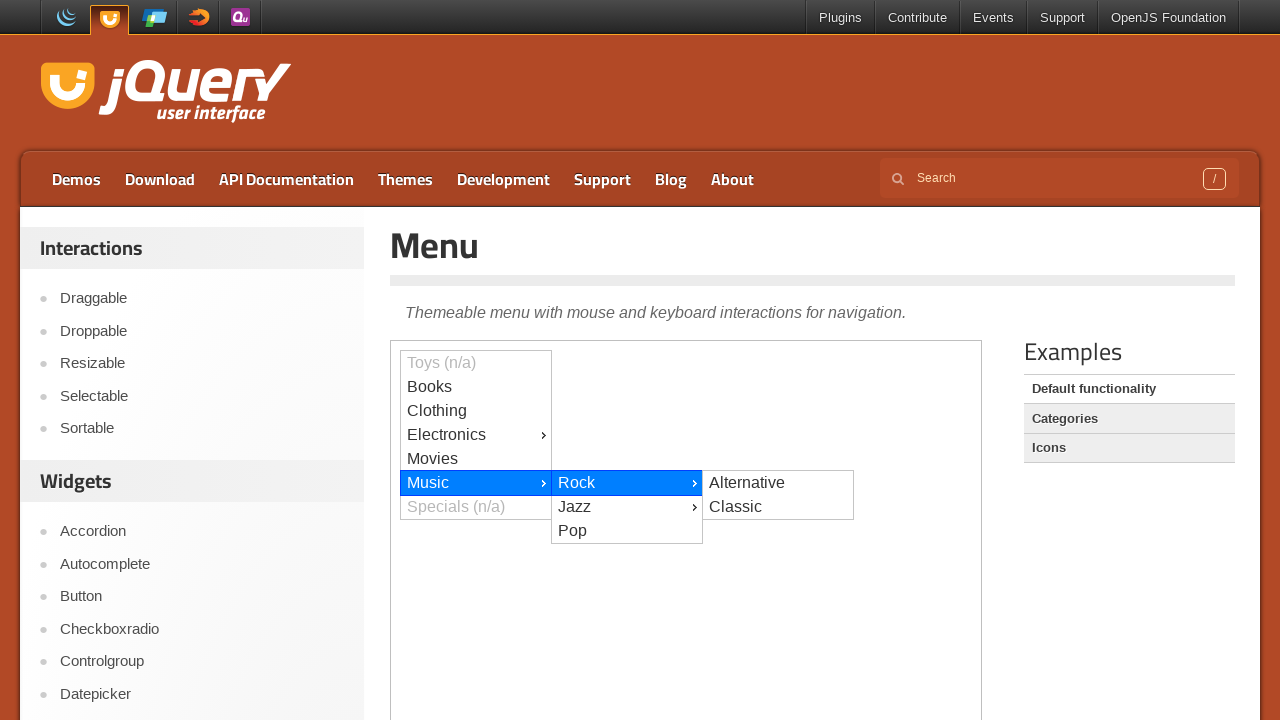

Hovered over the Alternative submenu item at (778, 483) on iframe.demo-frame >> internal:control=enter-frame >> xpath=//div[contains(text()
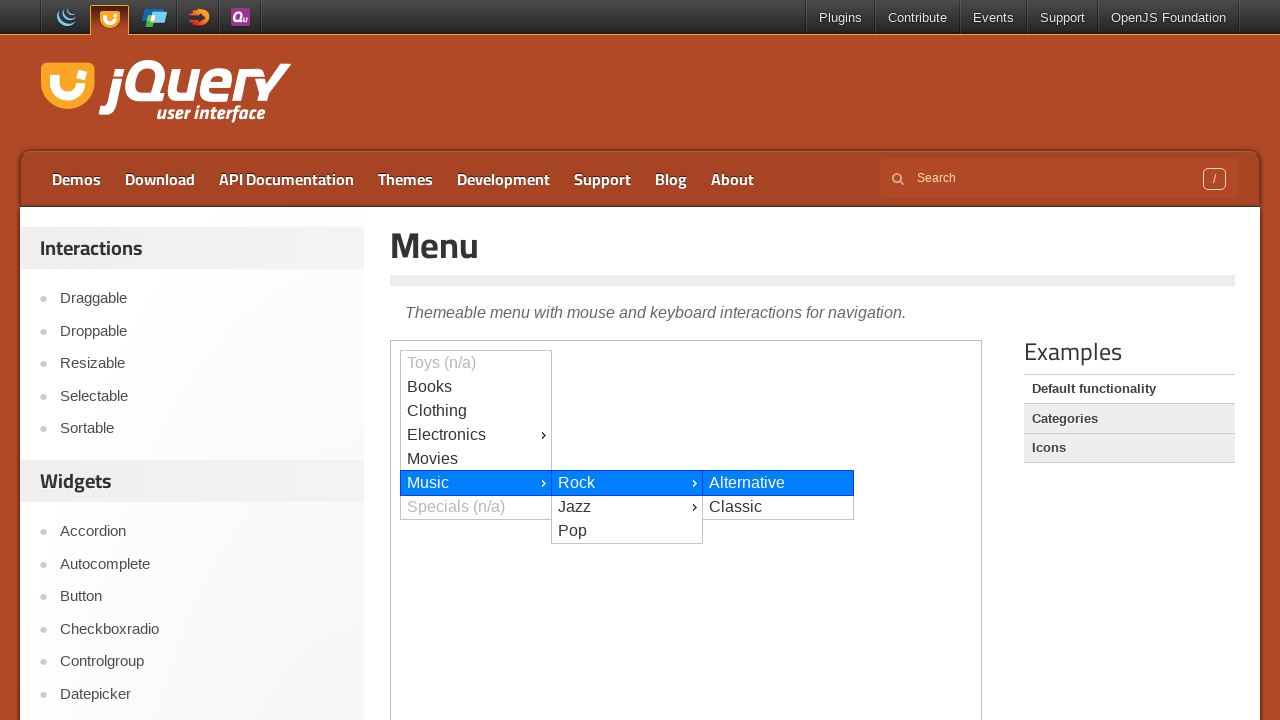

Clicked the Alternative submenu item at (778, 483) on iframe.demo-frame >> internal:control=enter-frame >> xpath=//div[contains(text()
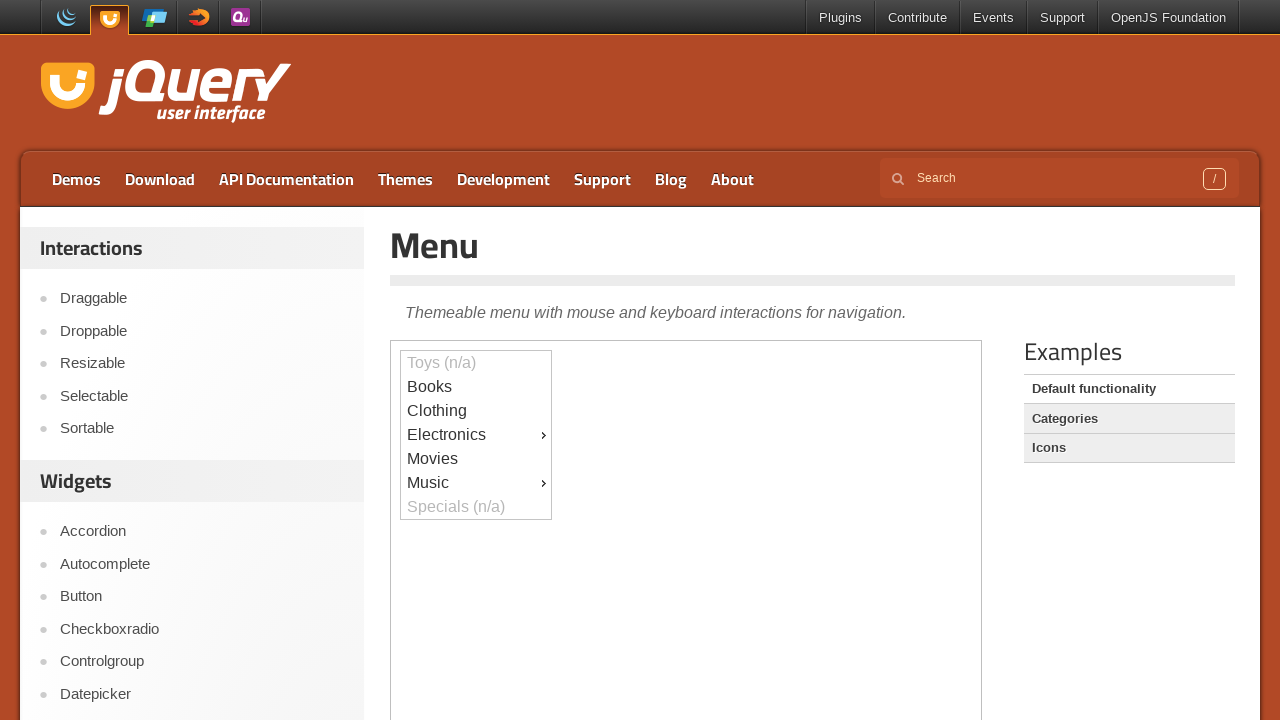

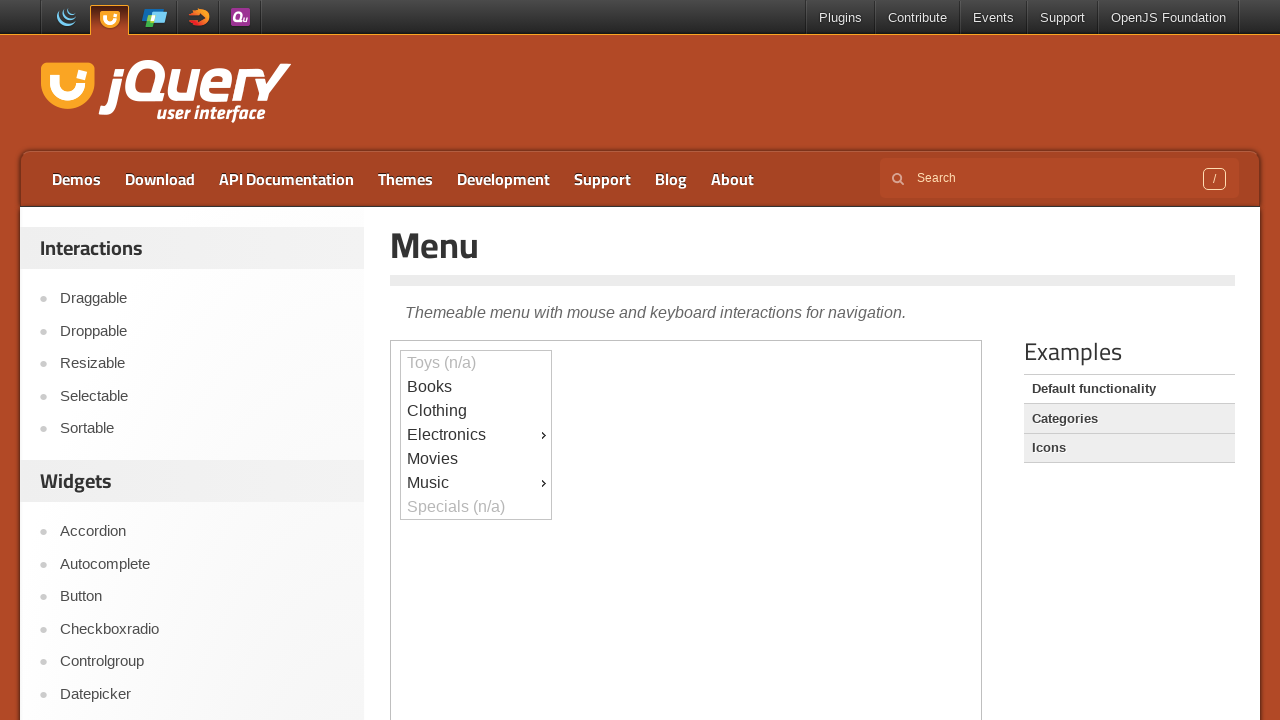